Tests JavaScript prompt alert functionality by switching to iframe, triggering an alert, entering text, and accepting it

Starting URL: https://www.w3schools.com/js/tryit.asp?filename=tryjs_prompt

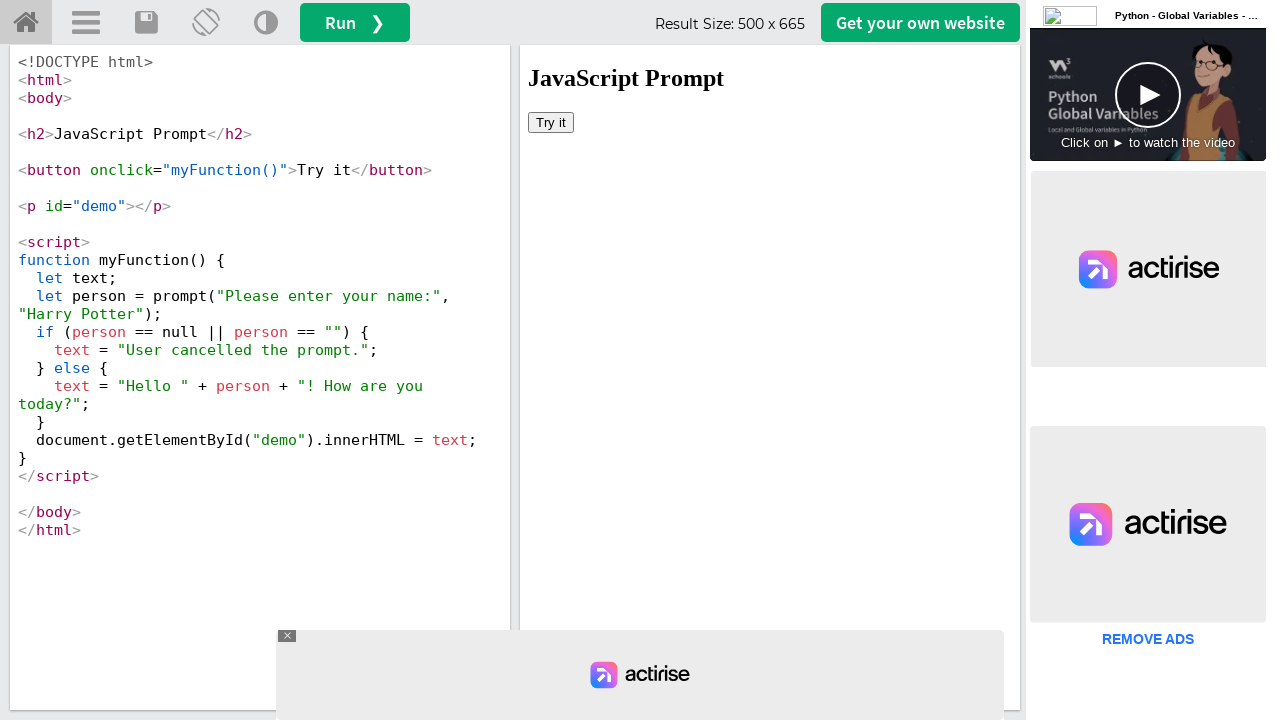

Located iframe with name 'iframeResult'
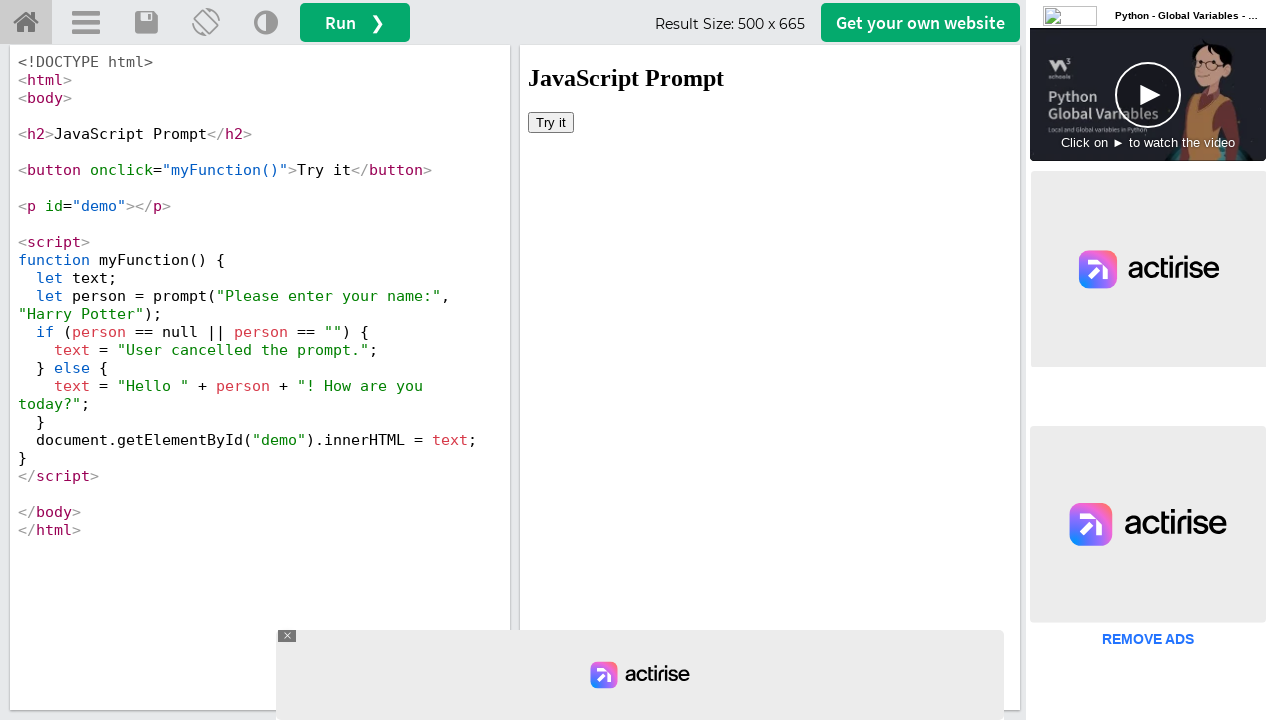

Clicked 'Try it' button in iframe at (551, 122) on iframe[name='iframeResult'] >> internal:control=enter-frame >> button:has-text('
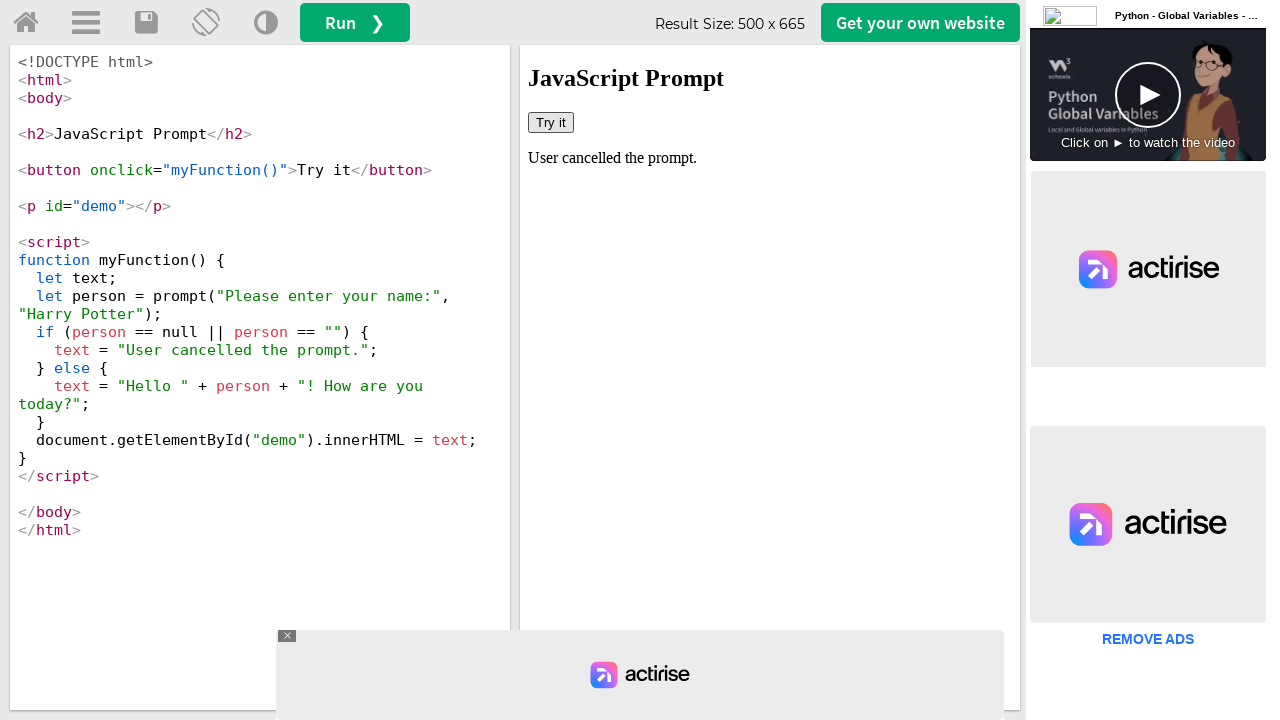

Set up dialog handler to accept prompt with 'John Smith'
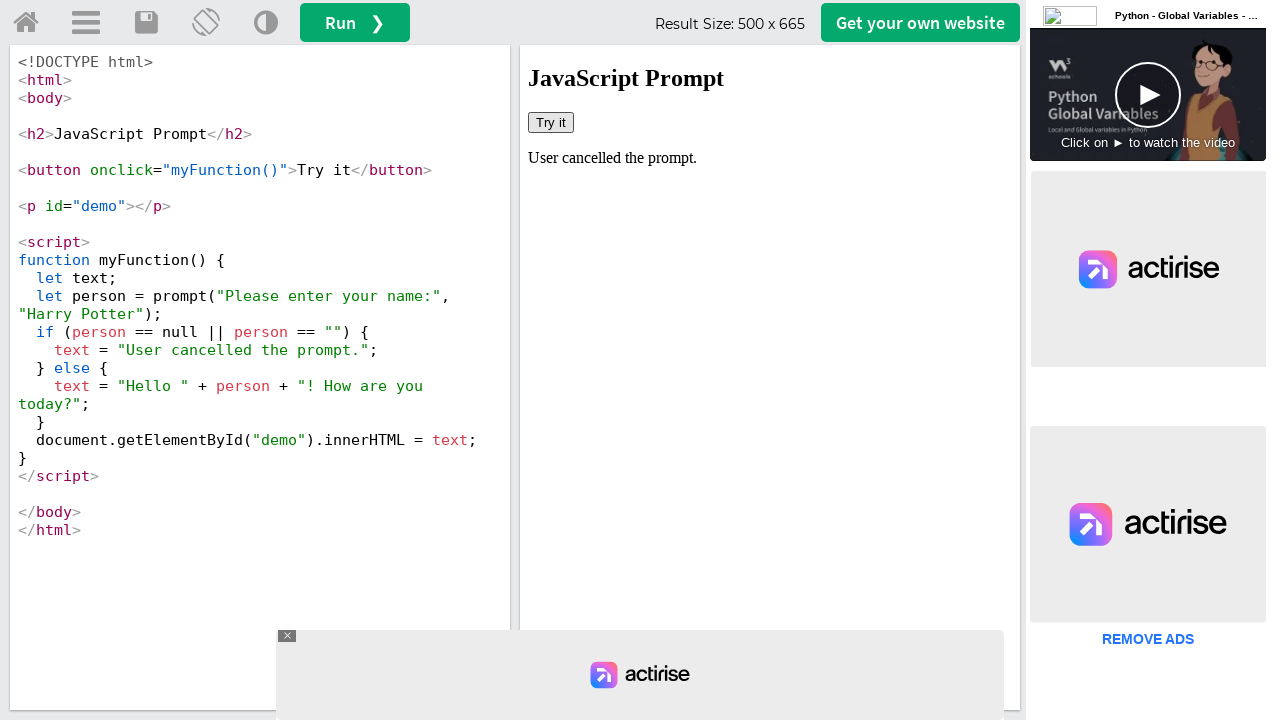

Re-clicked 'Try it' button to trigger prompt with handler active at (551, 122) on iframe[name='iframeResult'] >> internal:control=enter-frame >> button:has-text('
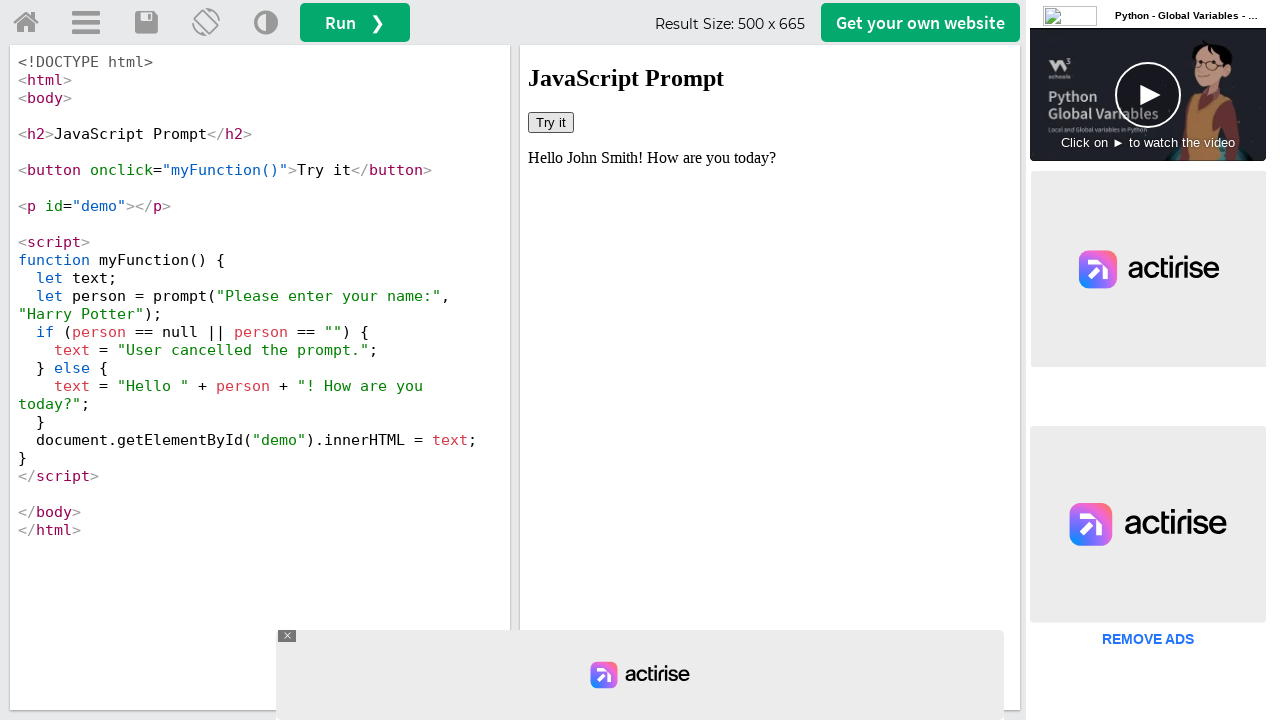

Waited 1000ms for prompt to be handled and result to display
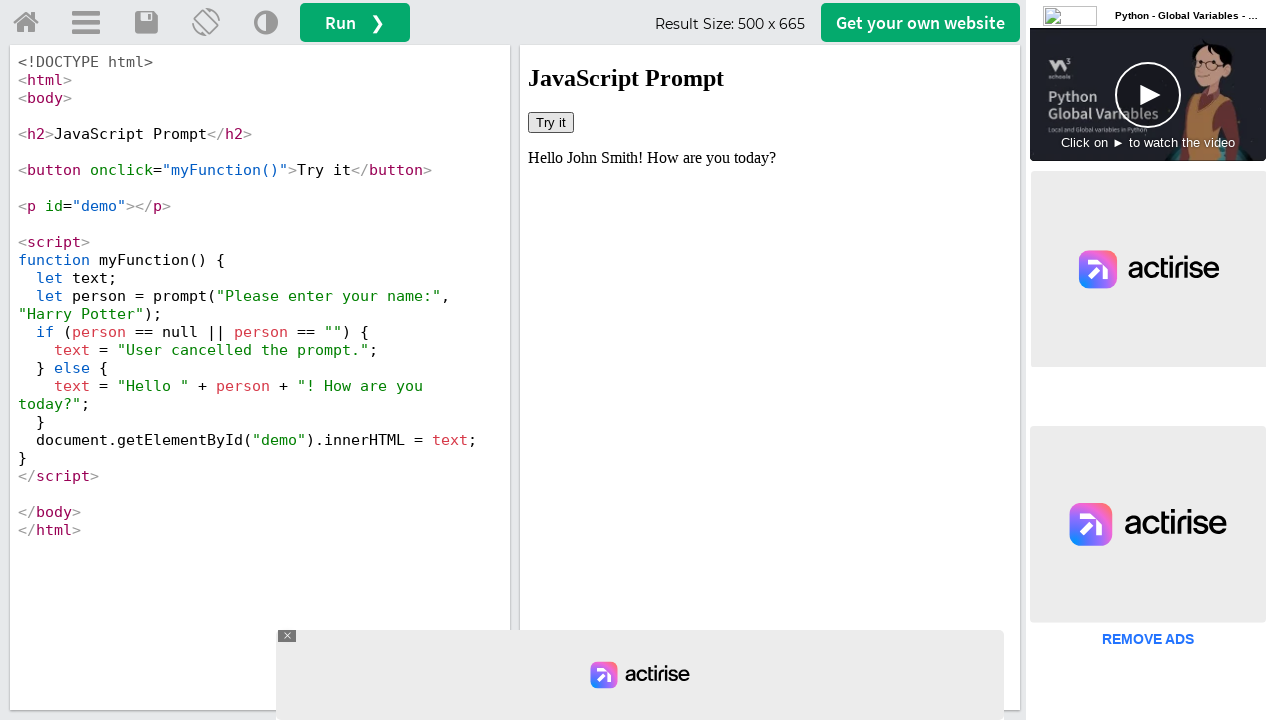

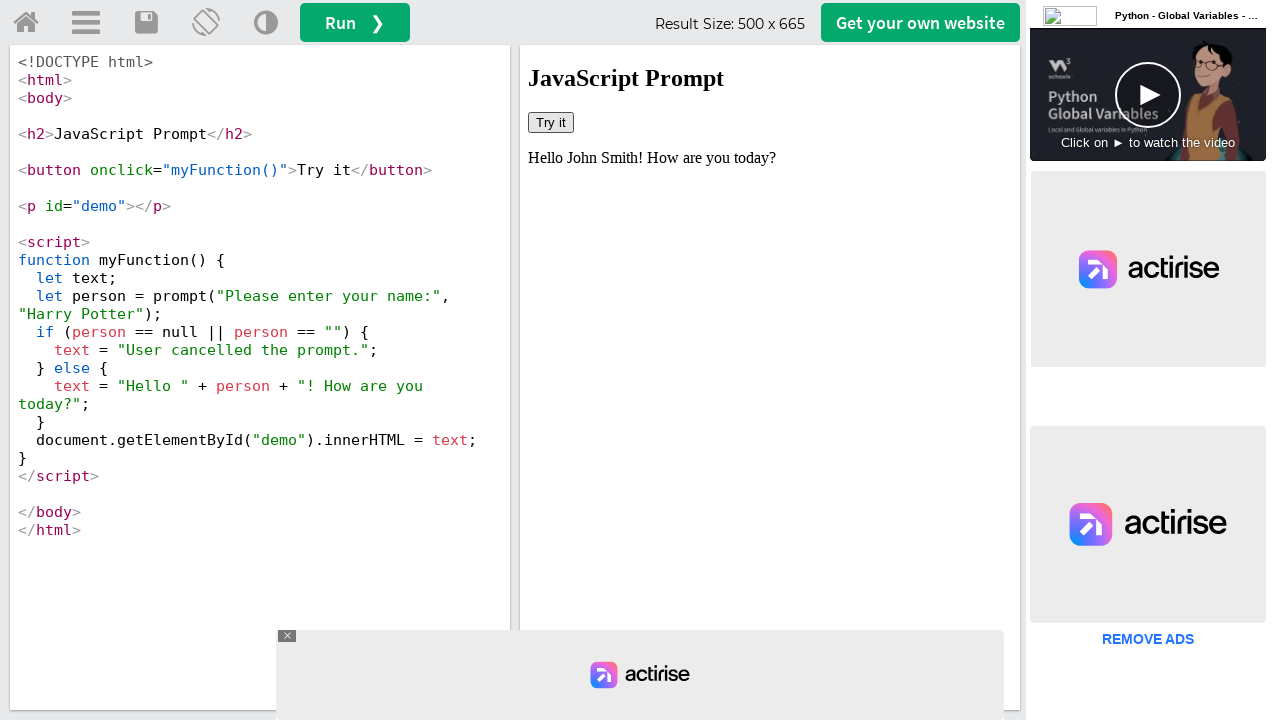